Tests dynamic content interactions by clicking a button to add an element, waiting for it to appear, then revealing a hidden input field and typing into it

Starting URL: https://www.selenium.dev/selenium/web/dynamic.html

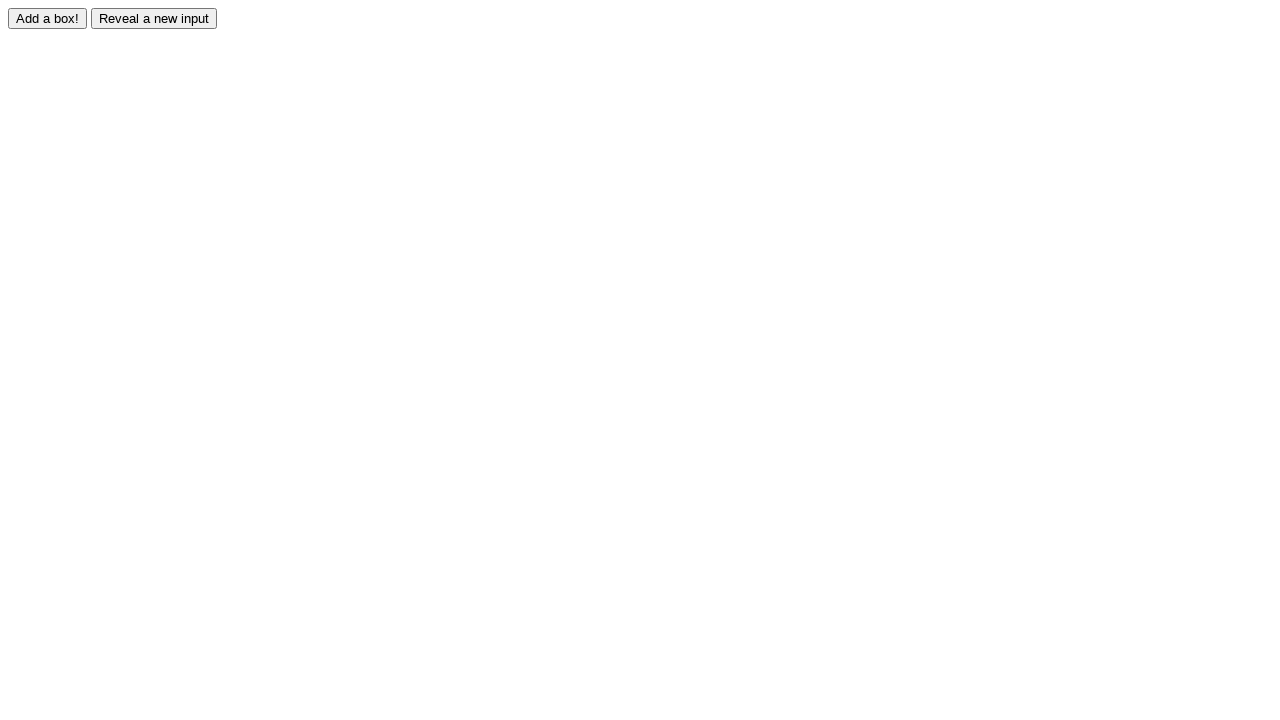

Clicked the adder button to dynamically add an element at (48, 18) on #adder
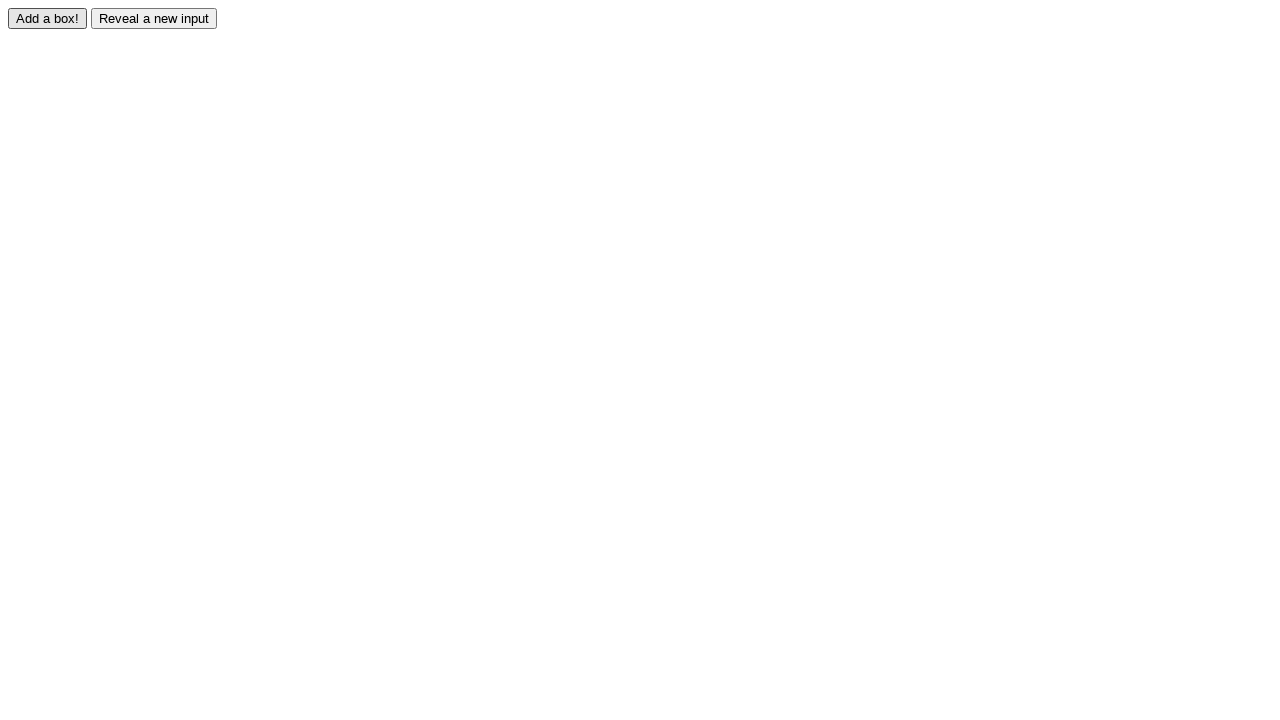

Dynamically added box appeared
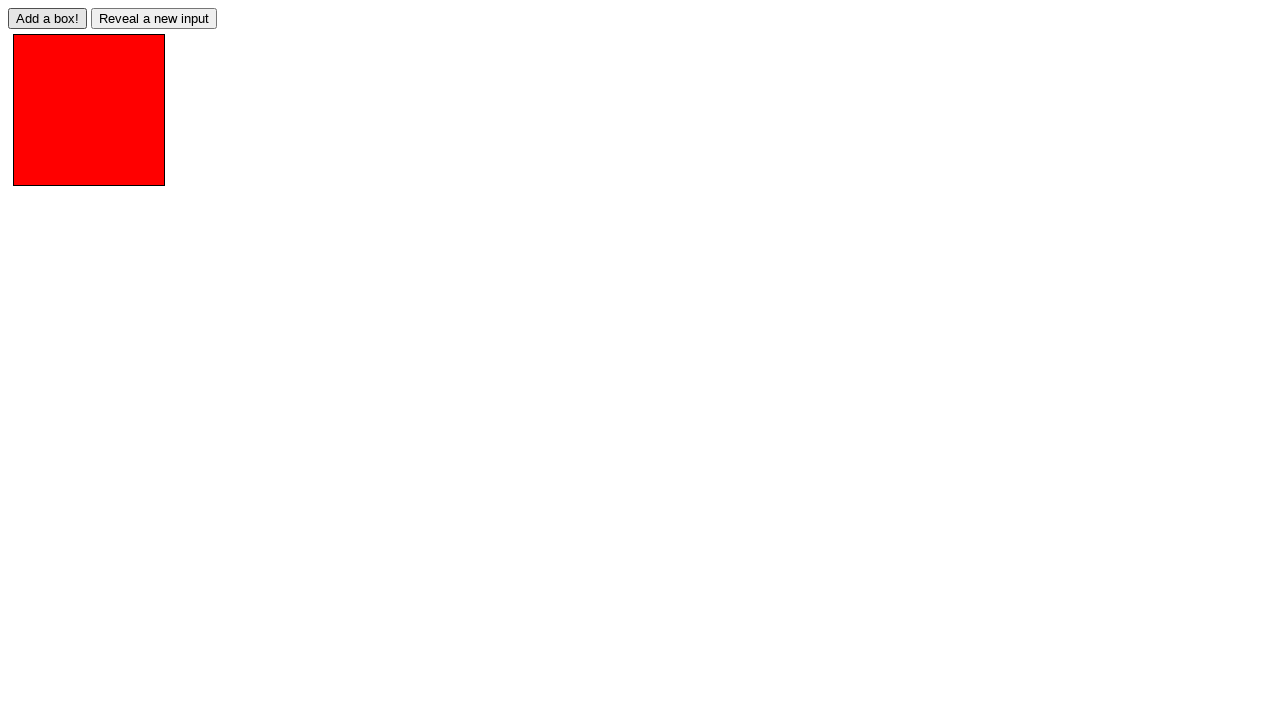

Clicked the reveal button to show hidden input at (154, 18) on #reveal
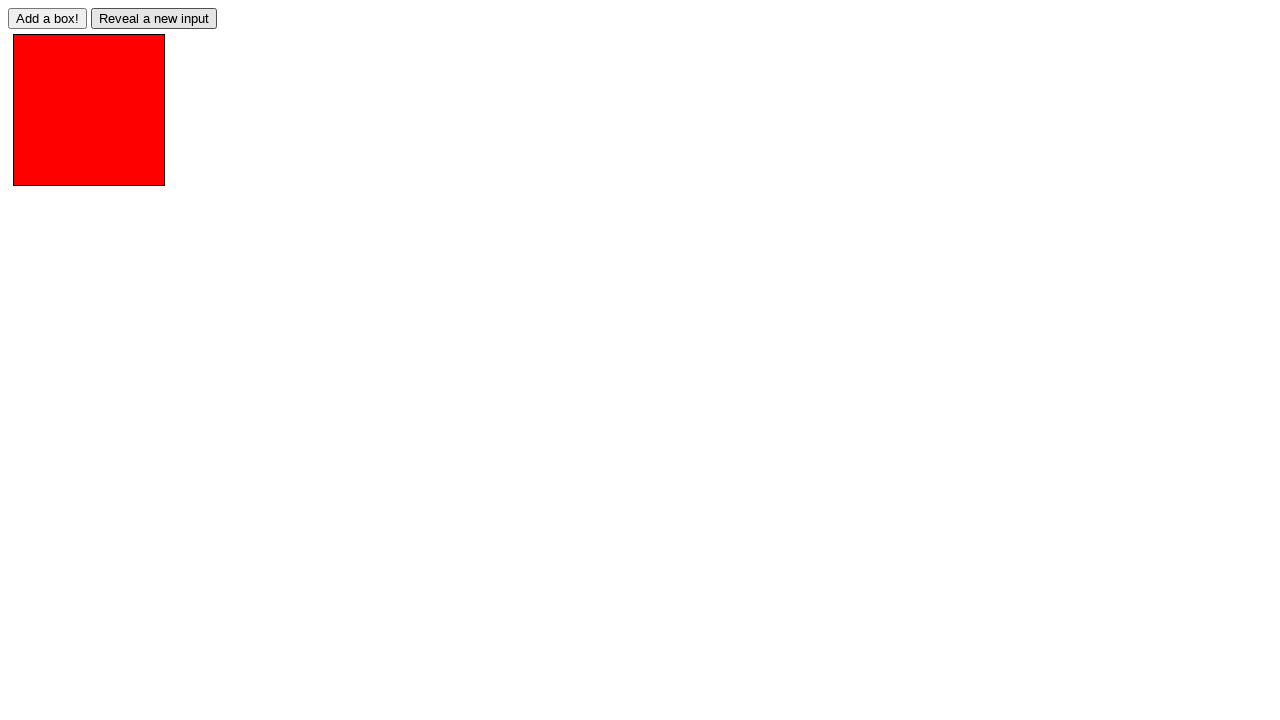

Hidden input field became visible
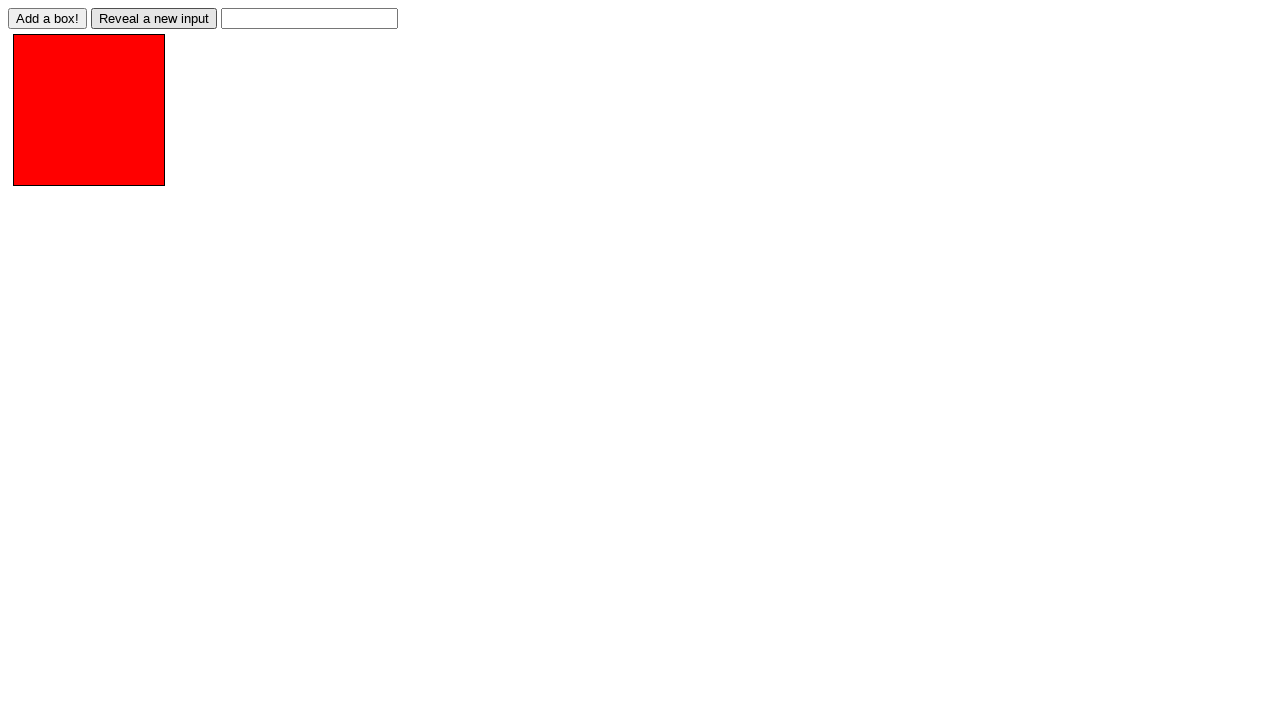

Typed 'Displayed' into the revealed input field on #revealed
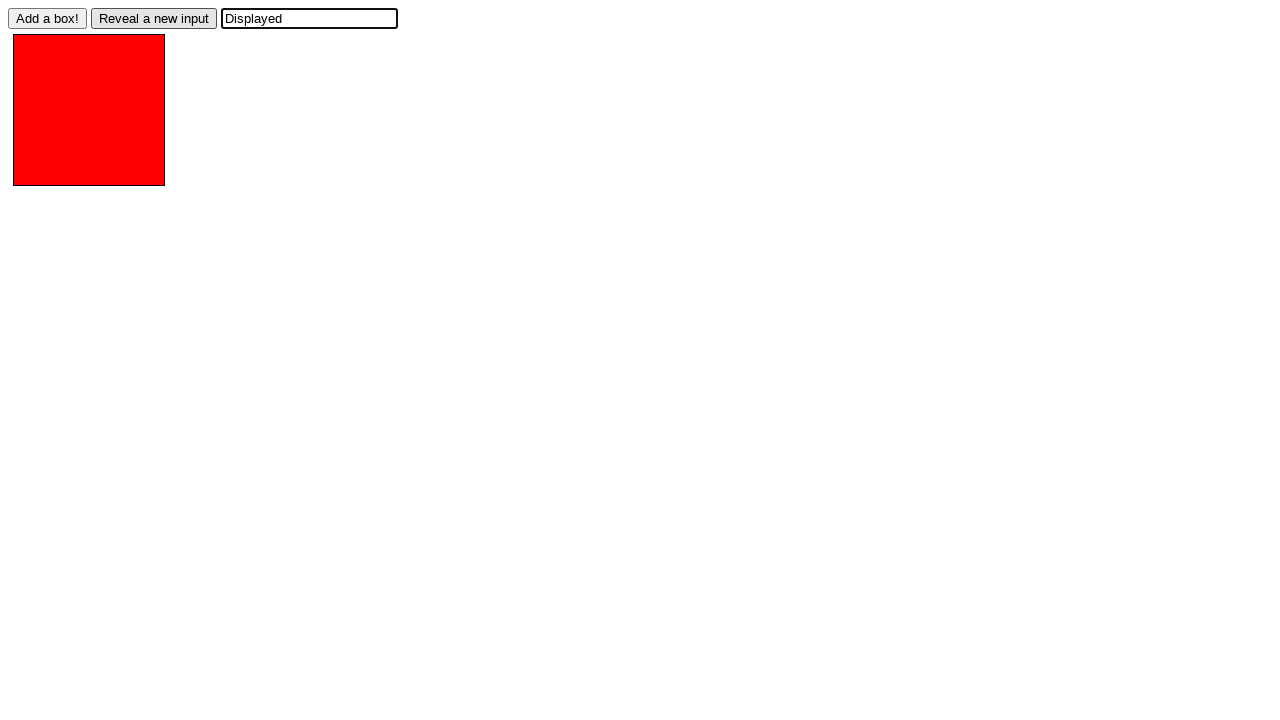

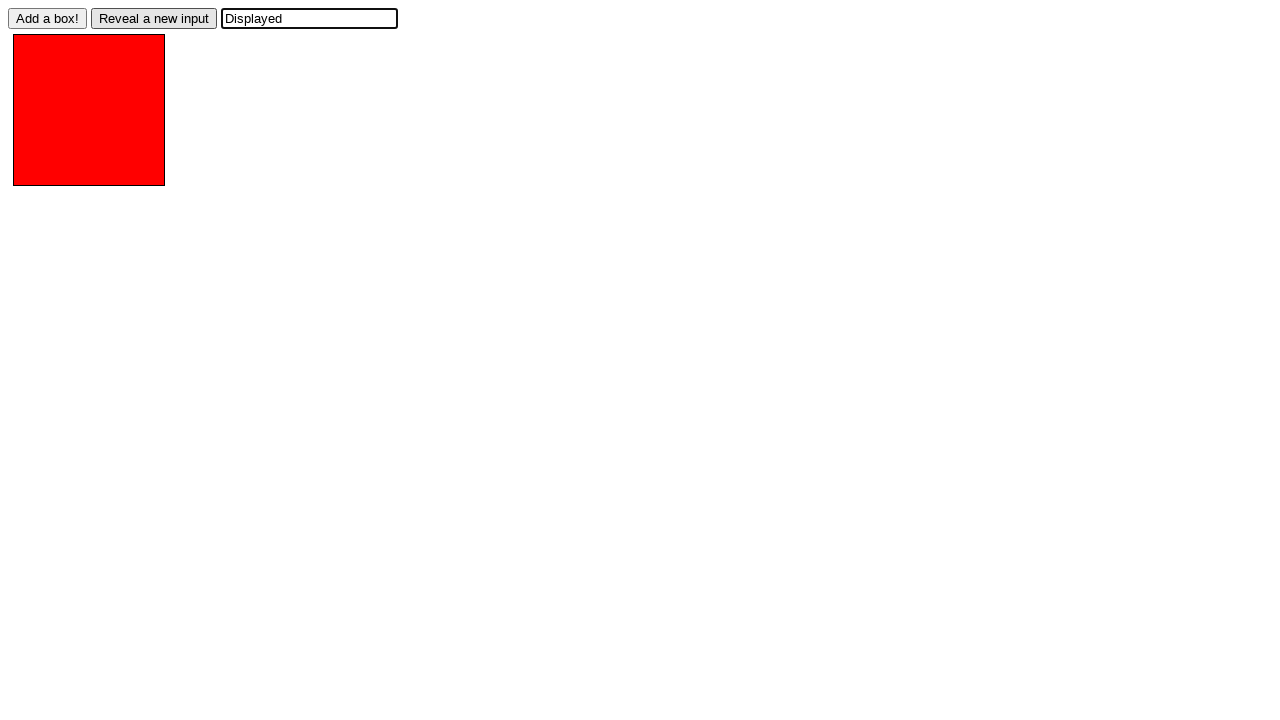